Tests selecting an option from a dropdown menu by iterating through options and clicking the desired one, then verifying the selection was made correctly.

Starting URL: http://the-internet.herokuapp.com/dropdown

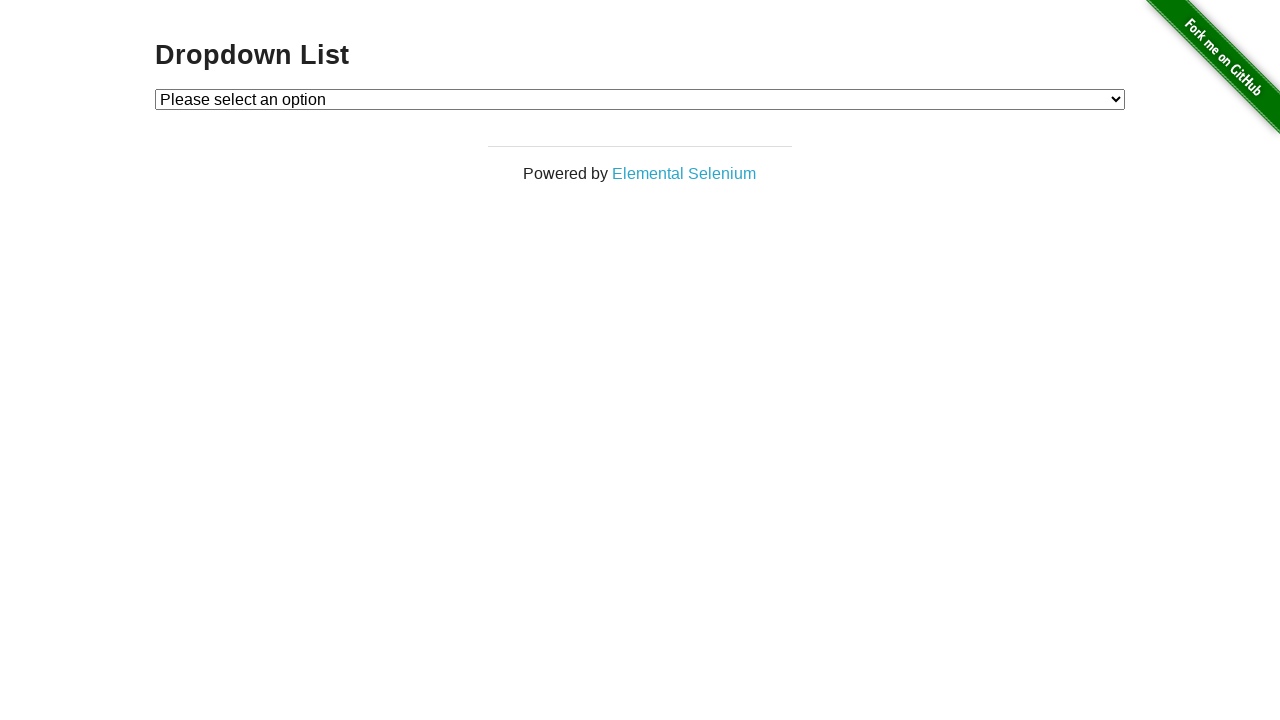

Navigated to dropdown page
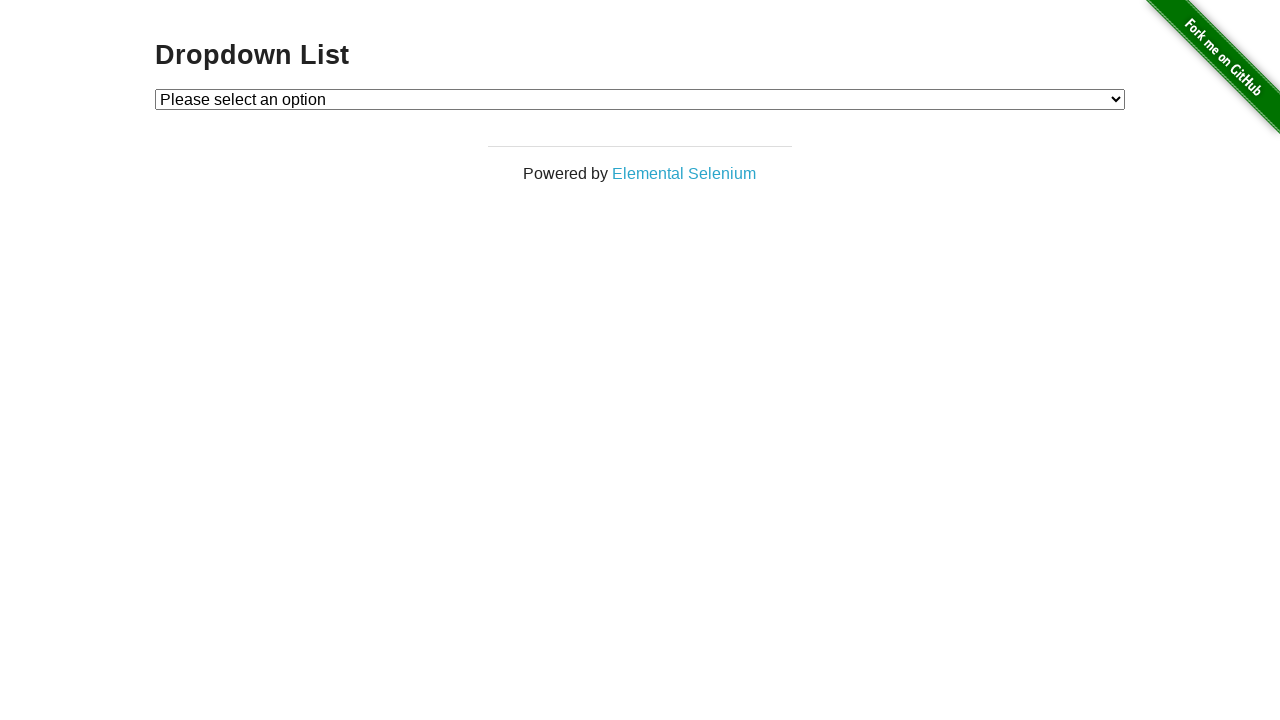

Selected 'Option 1' from dropdown on #dropdown
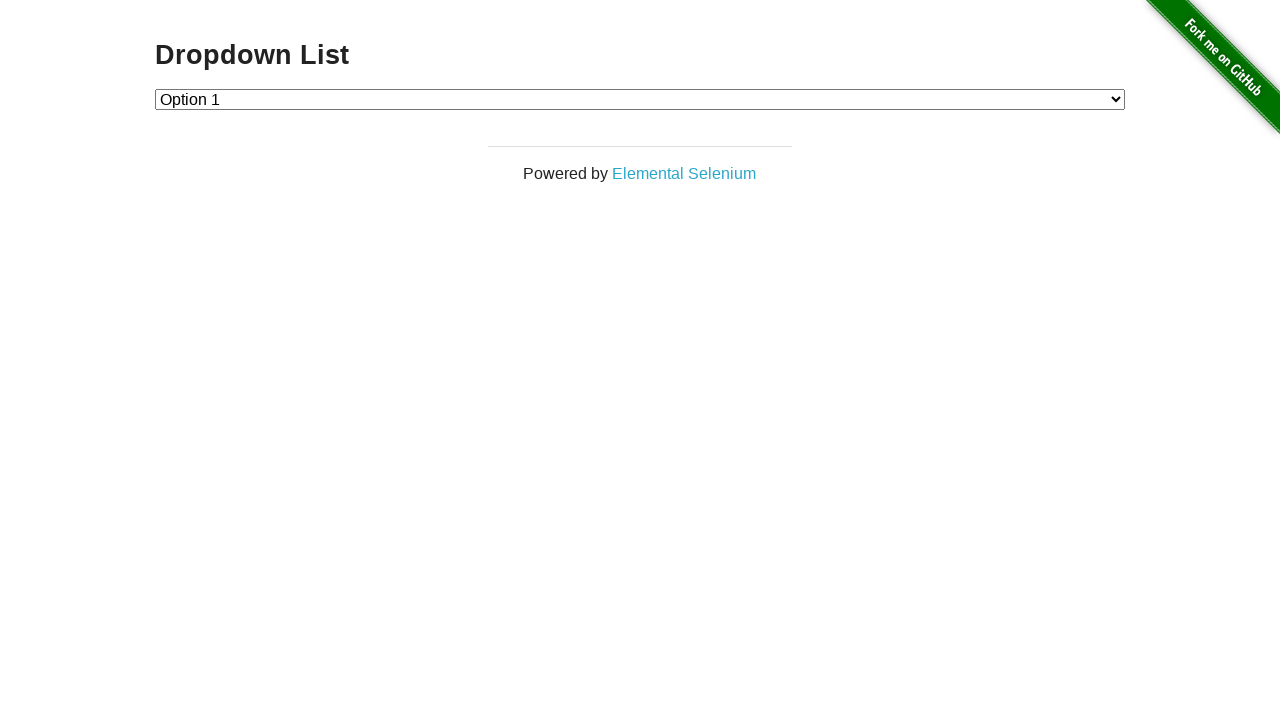

Retrieved selected dropdown value
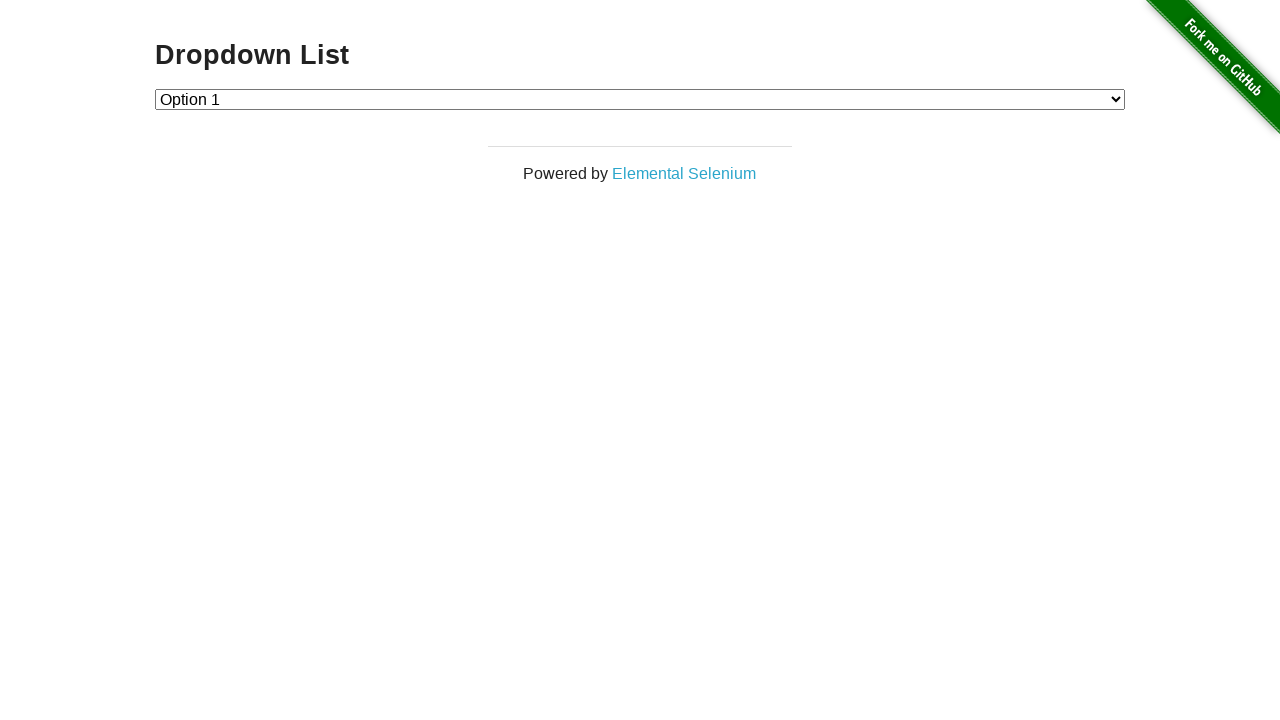

Verified dropdown selection is '1' - assertion passed
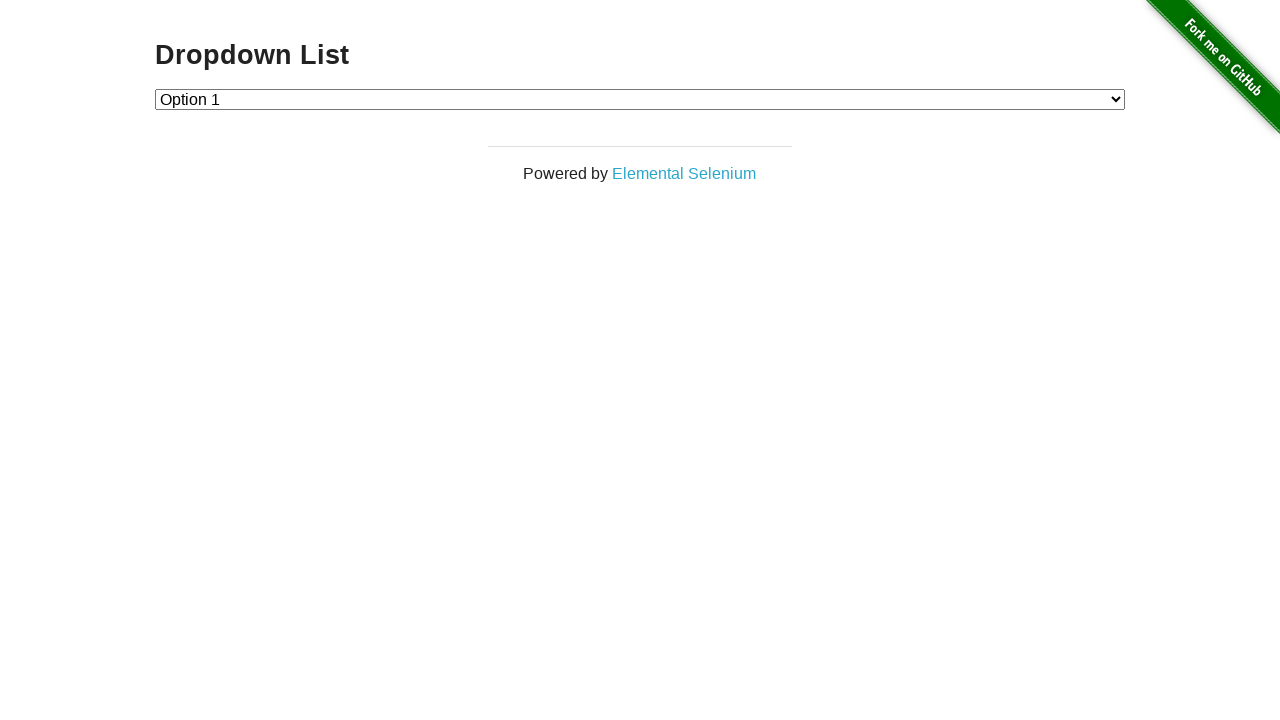

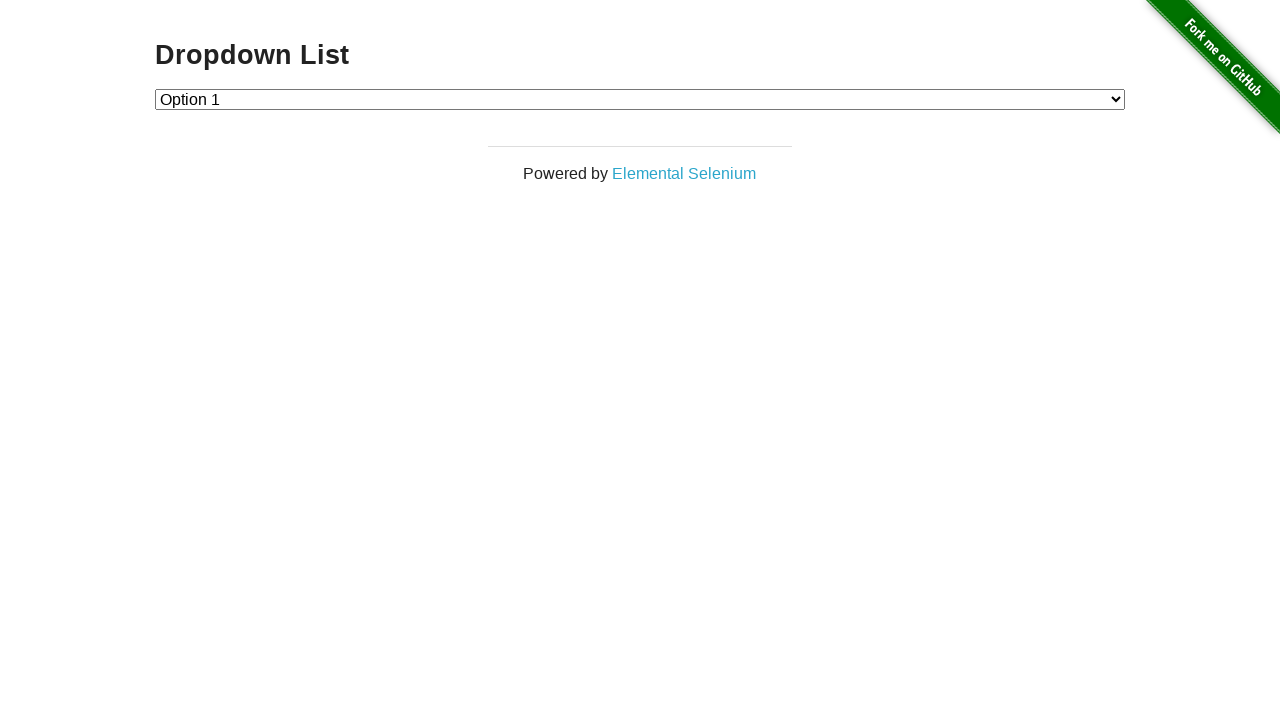